Tests iframe navigation by switching to the 5th frame, clicking a link, and verifying that a logo is displayed in the resulting frame

Starting URL: https://ui.vision/demo/webtest/frames/

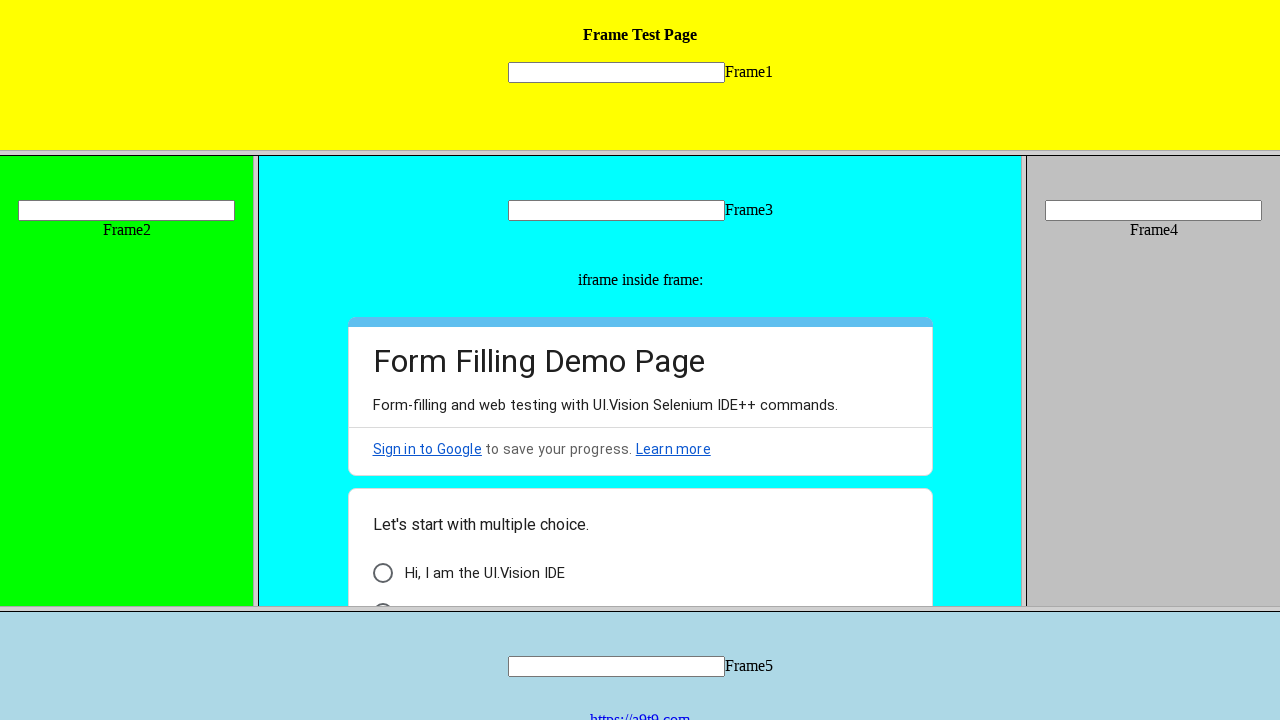

Located the 5th frame with src='frame_5.html'
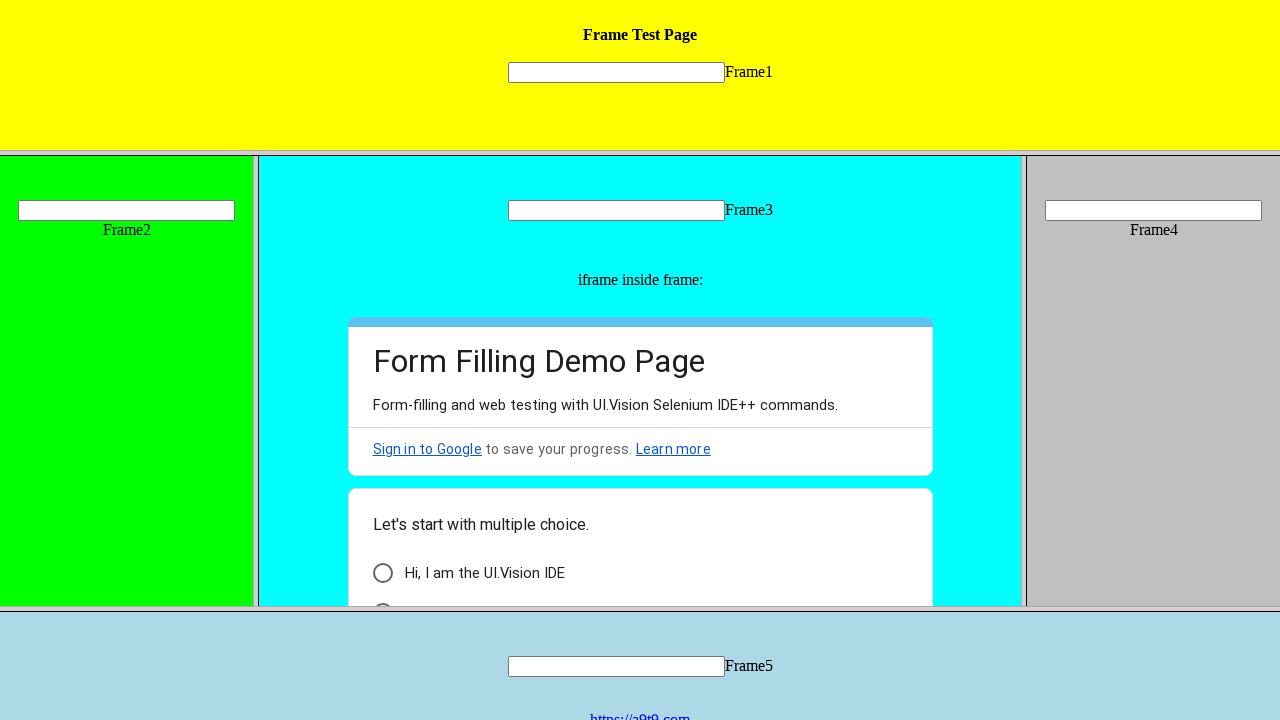

Clicked on the https://a9t9.com link in frame 5 at (640, 712) on frame[src='frame_5.html'] >> internal:control=enter-frame >> a:has-text('https:/
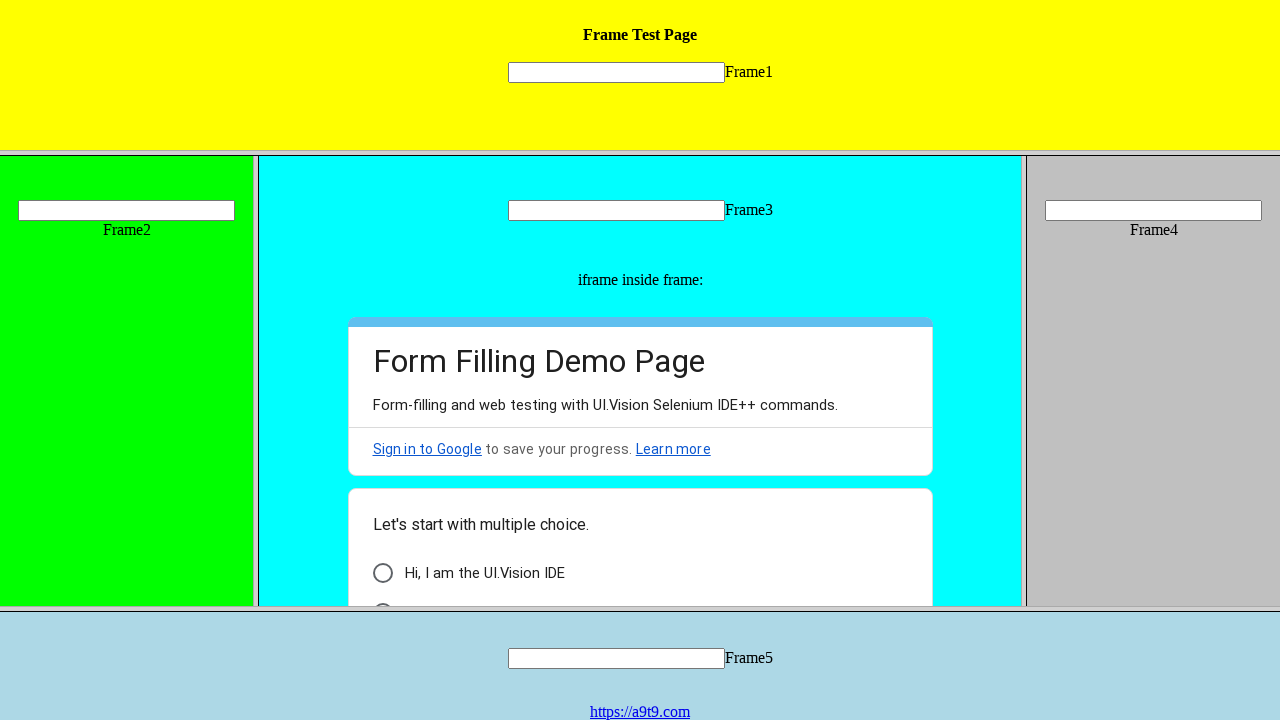

Located the logo image element in frame 5
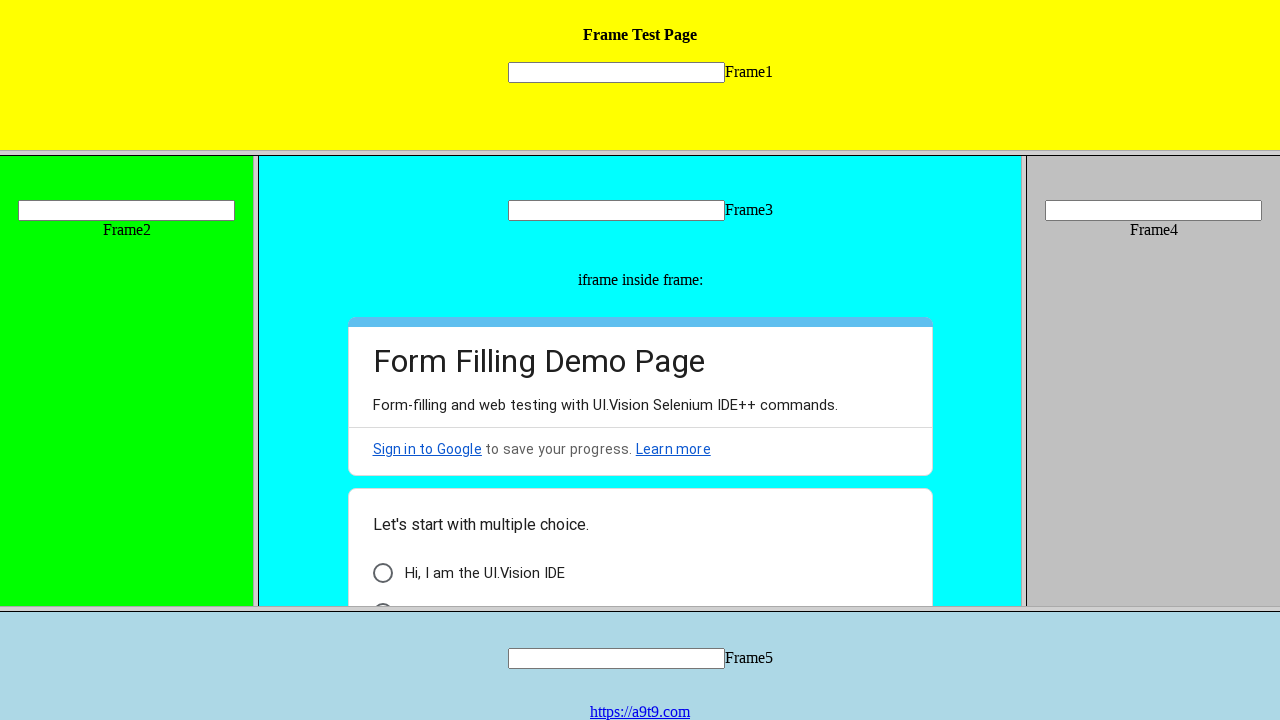

Logo is NOT displayed in the inner frame
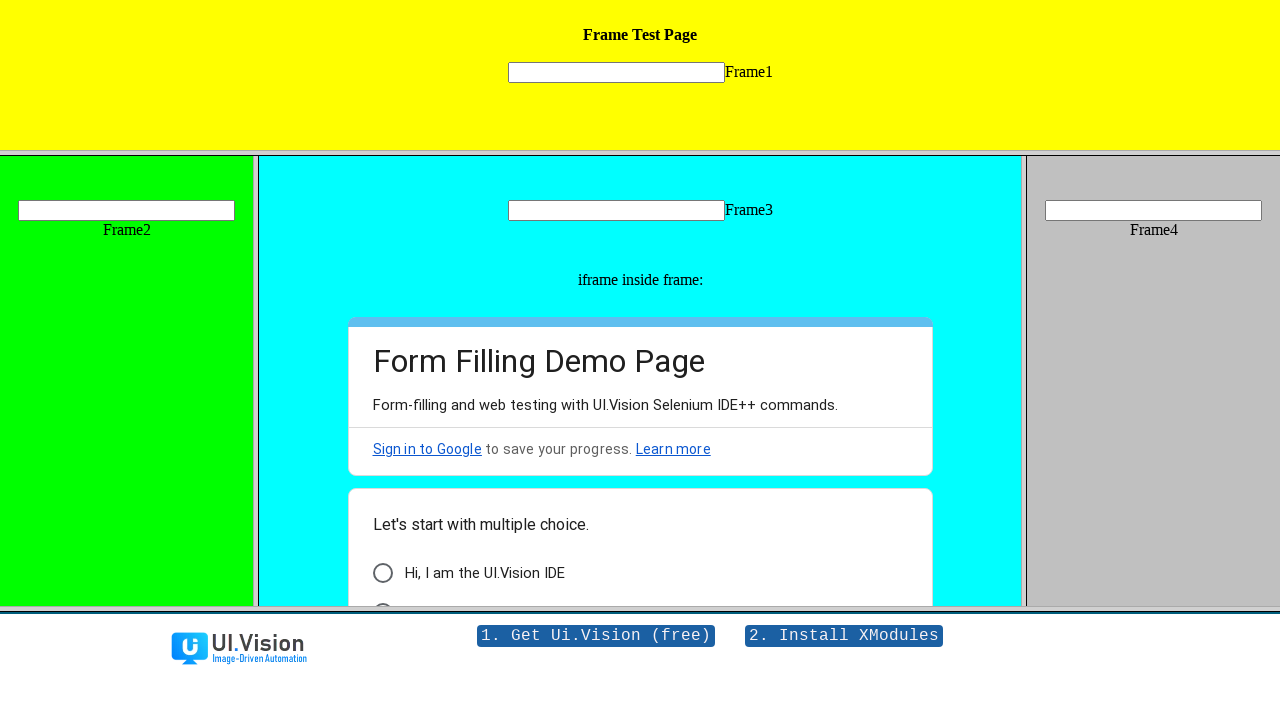

Retrieved logo alt text: Ui.Vision by a9t9 software - Image-Driven Automation
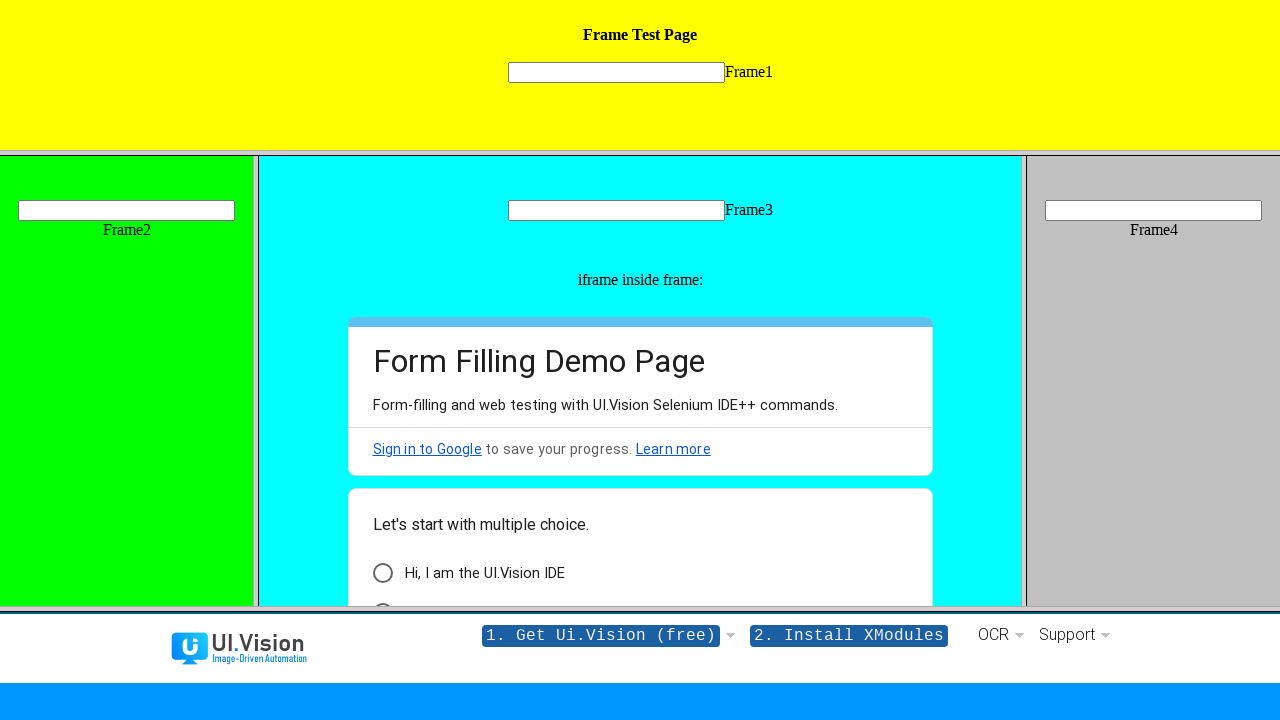

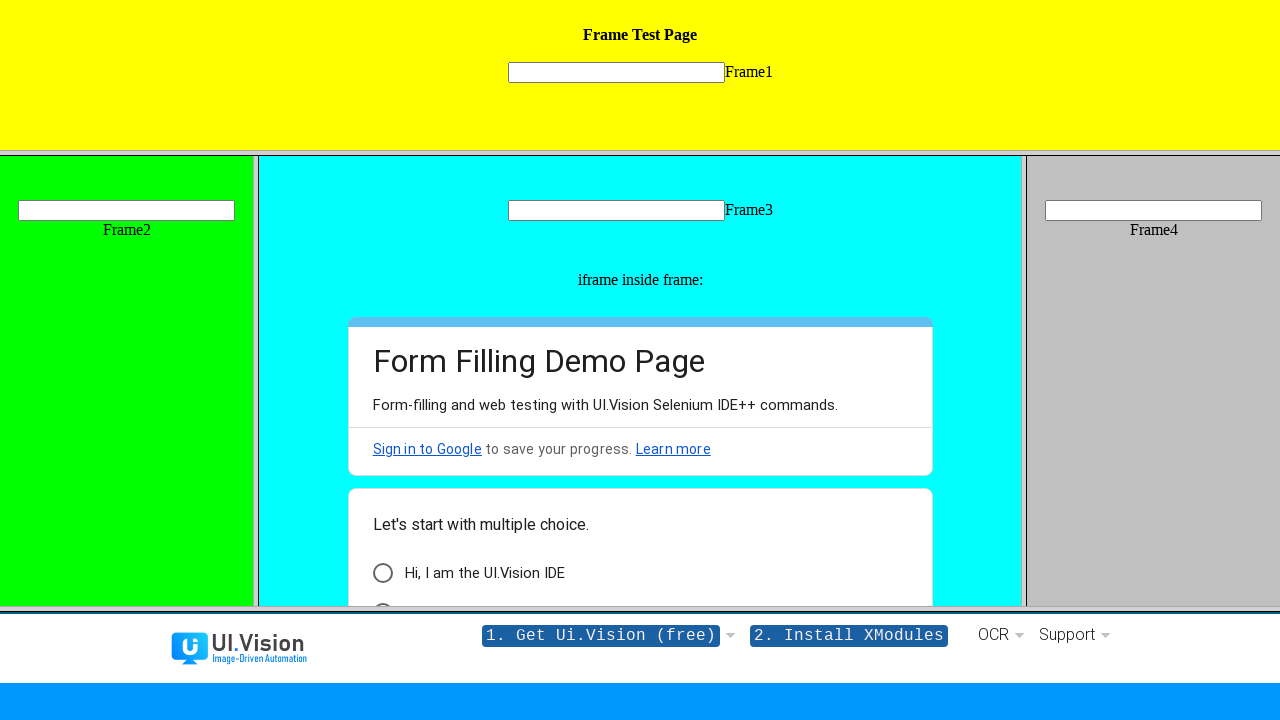